Tests an e-commerce checkout flow by adding products to cart and completing the purchase form

Starting URL: https://www.demoblaze.com

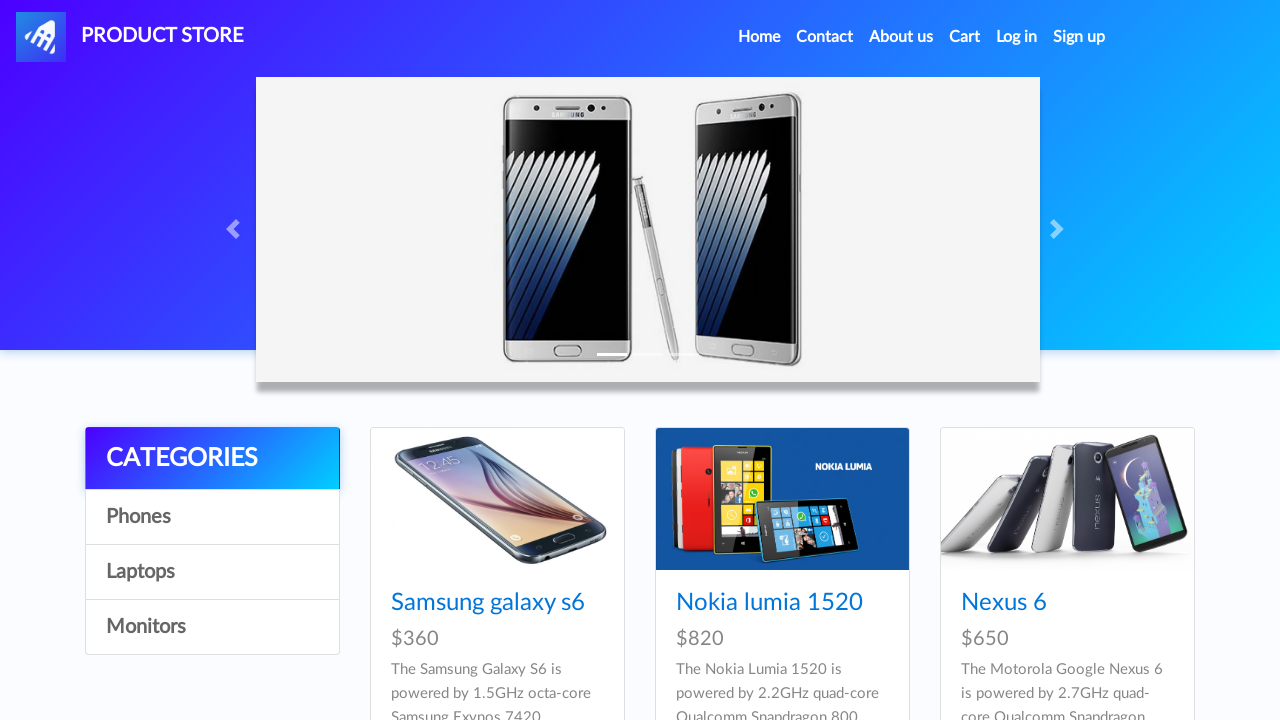

Navigated to first product page (id=1)
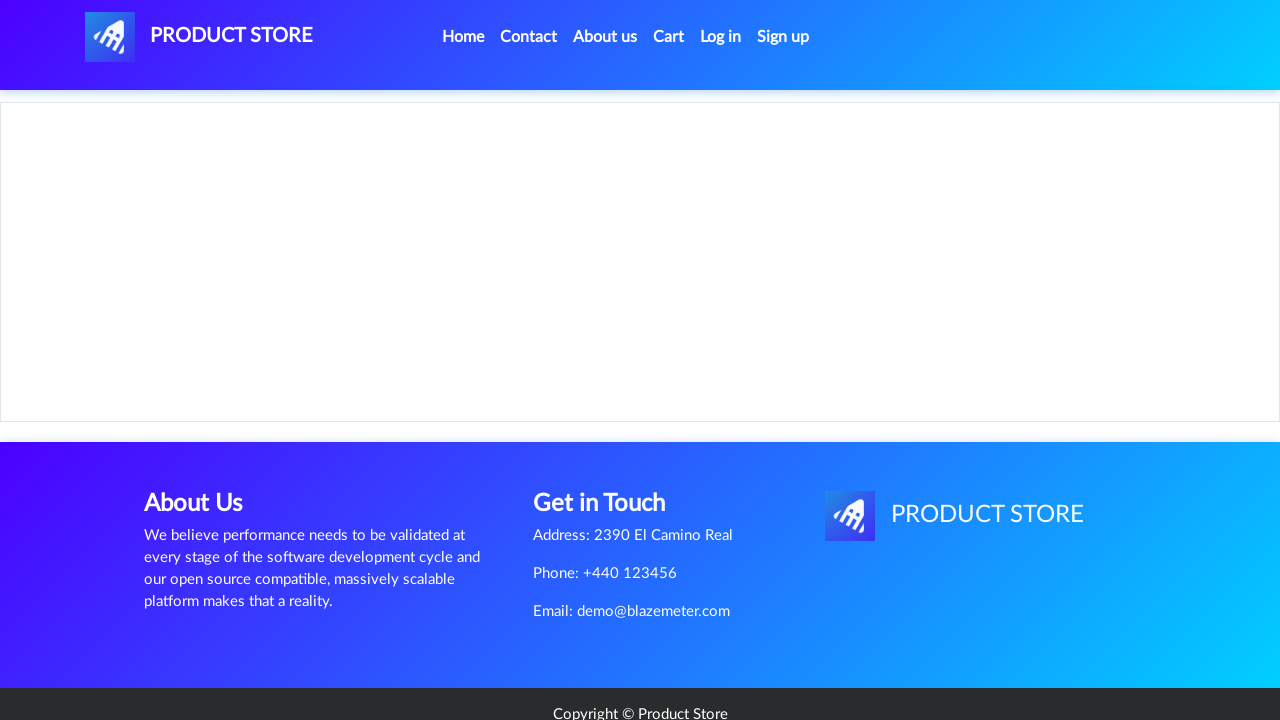

Waited 5 seconds for first product page to load
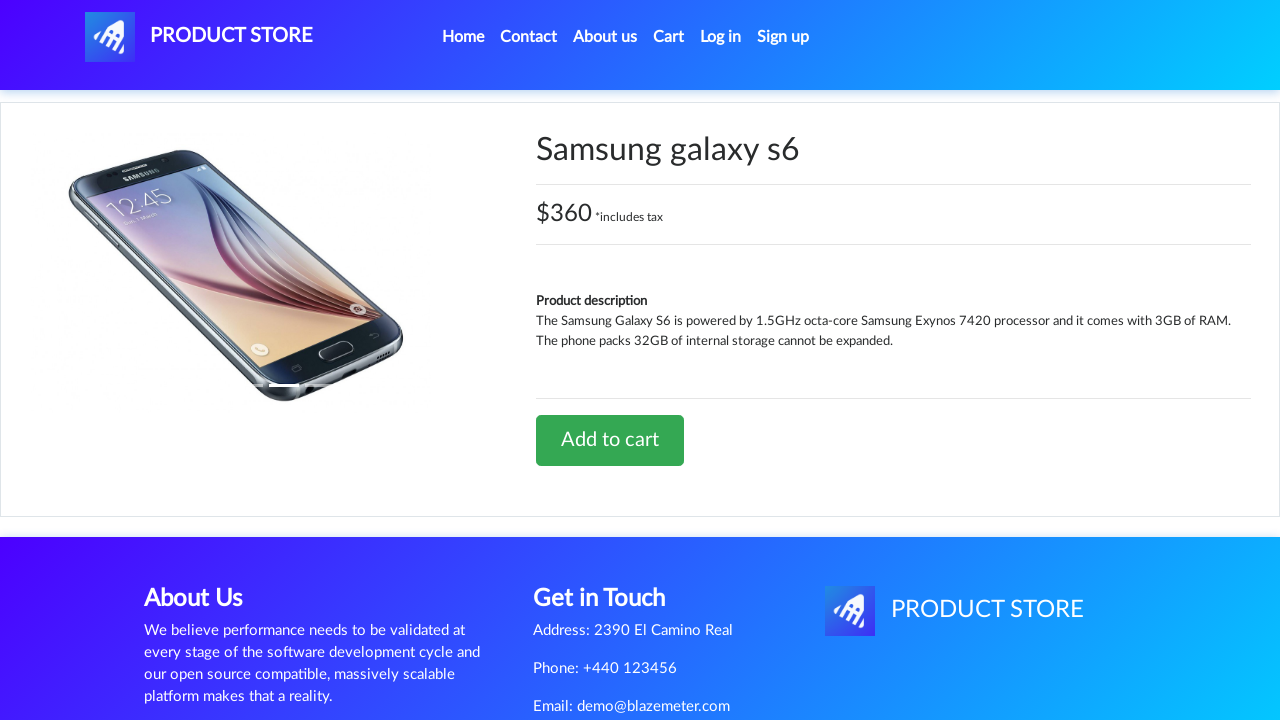

Clicked 'Add to cart' button for first product at (610, 440) on xpath=//a[contains(text(),'Add to cart')]
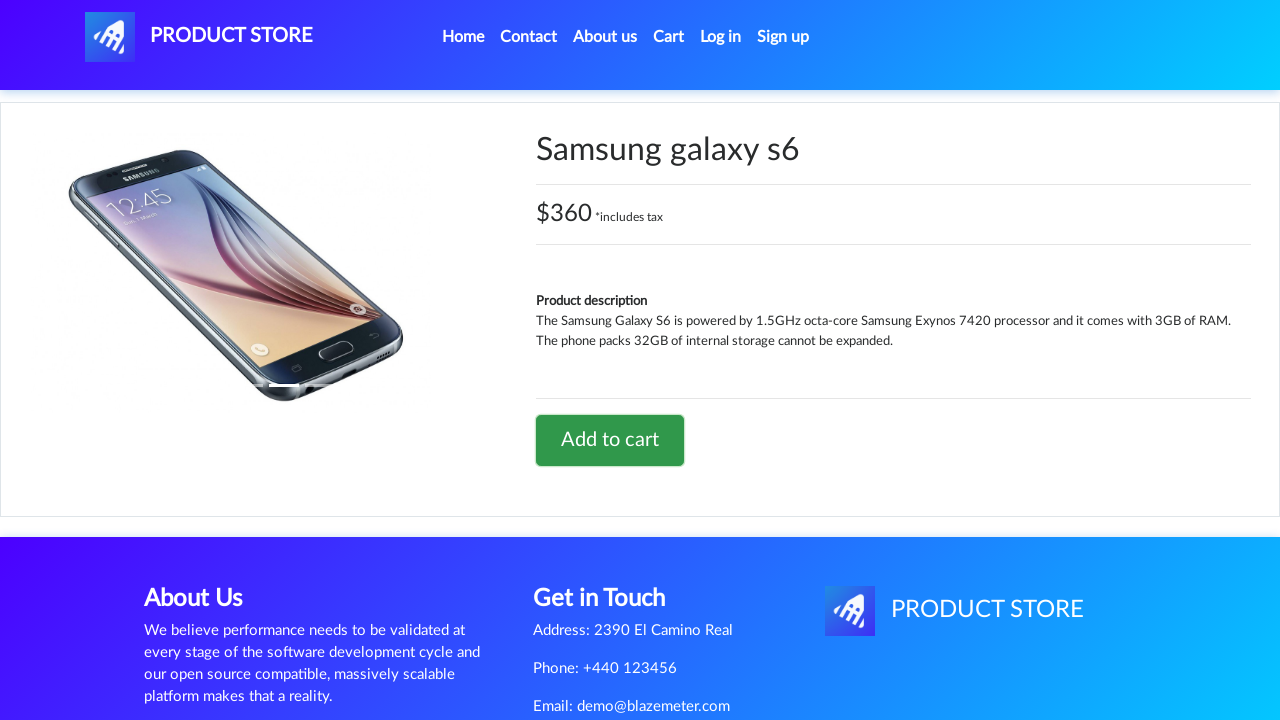

Set up dialog handler to accept alerts
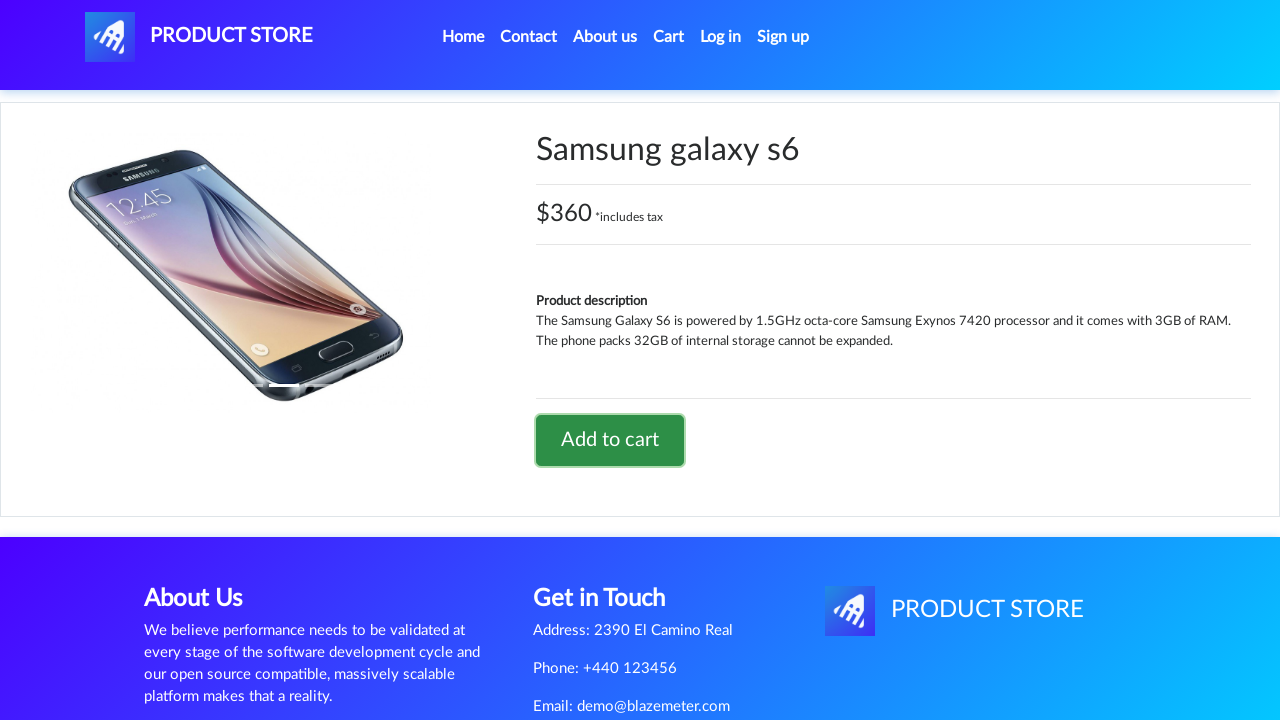

Navigated to second product page (id=2)
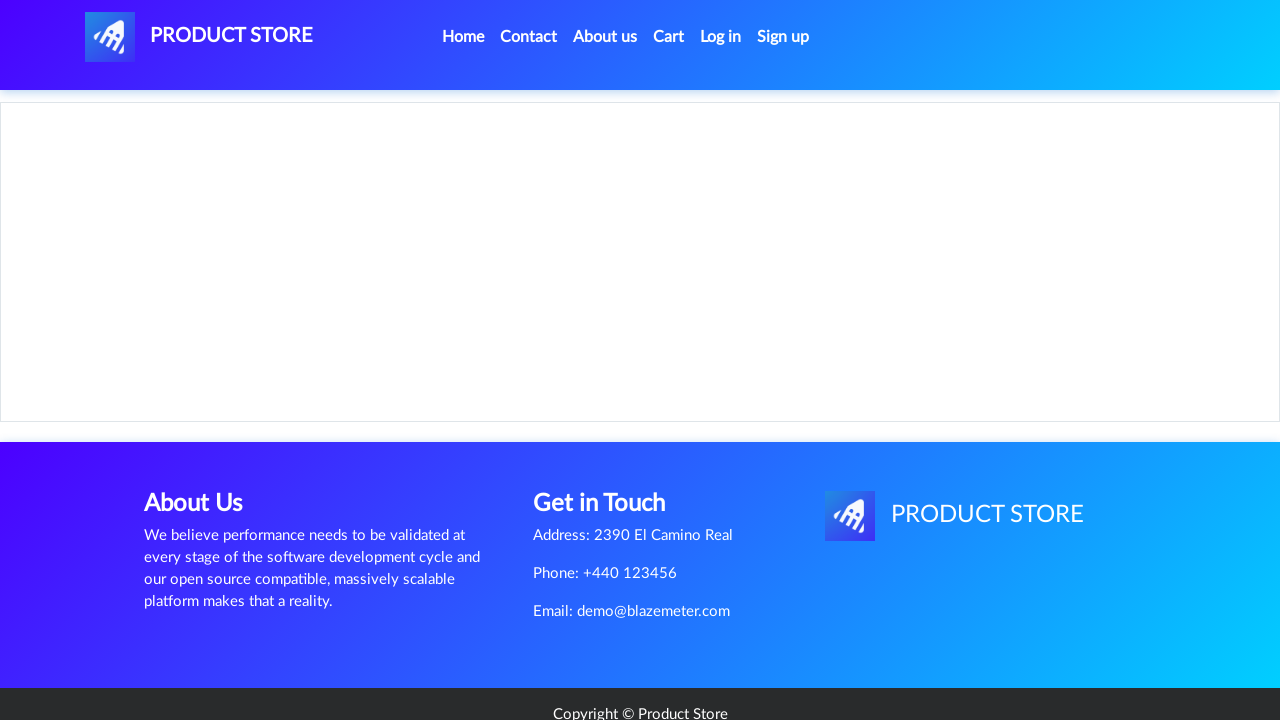

Waited 5 seconds for second product page to load
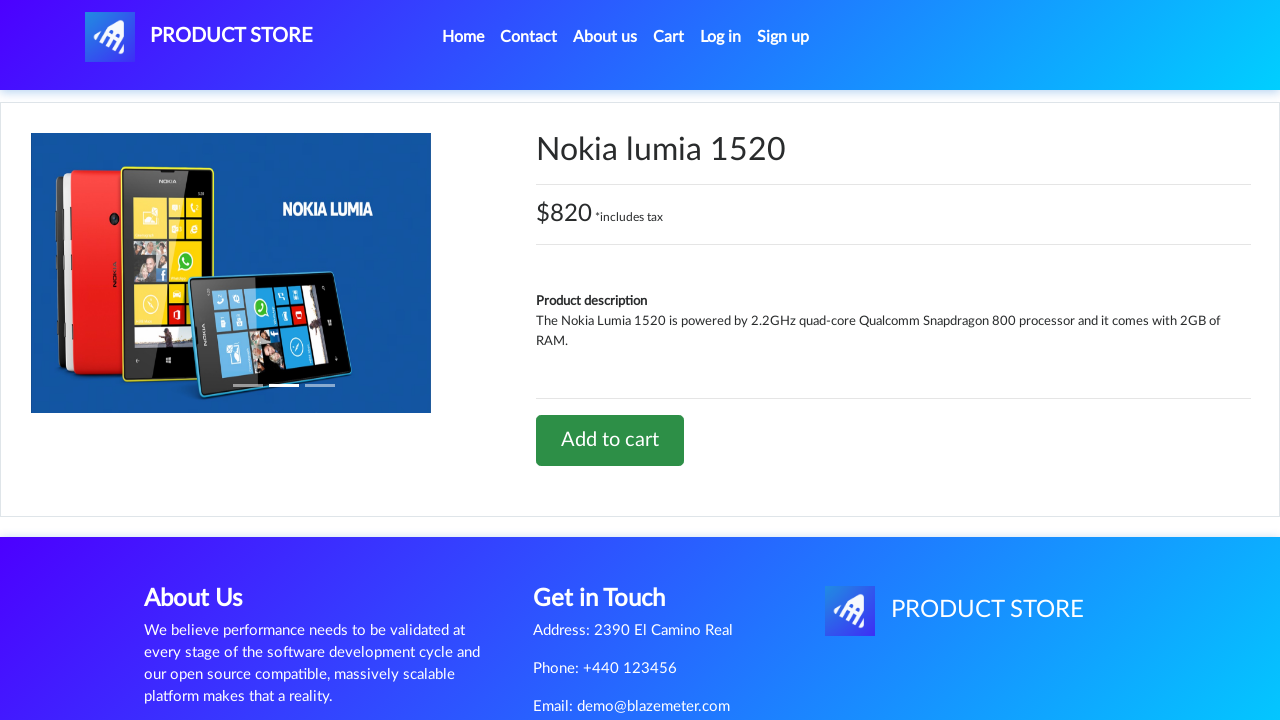

Clicked 'Add to cart' button for second product at (610, 440) on xpath=//a[contains(text(),'Add to cart')]
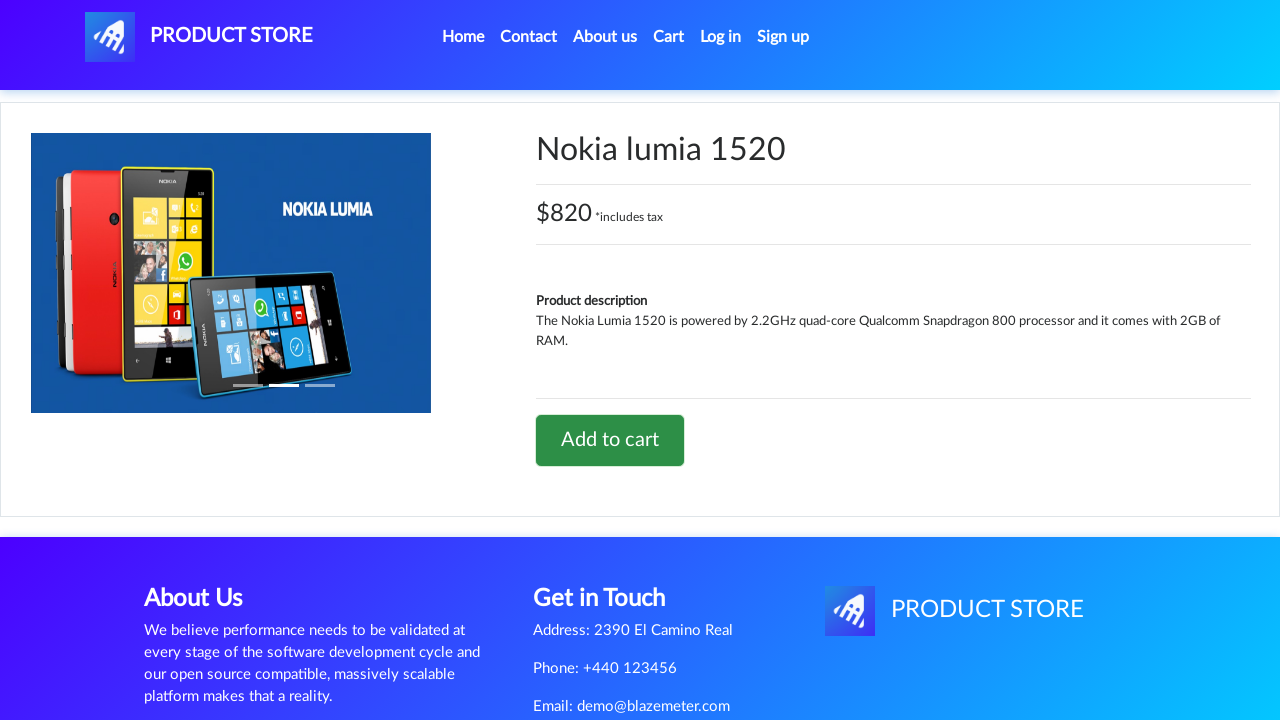

Navigated to shopping cart page
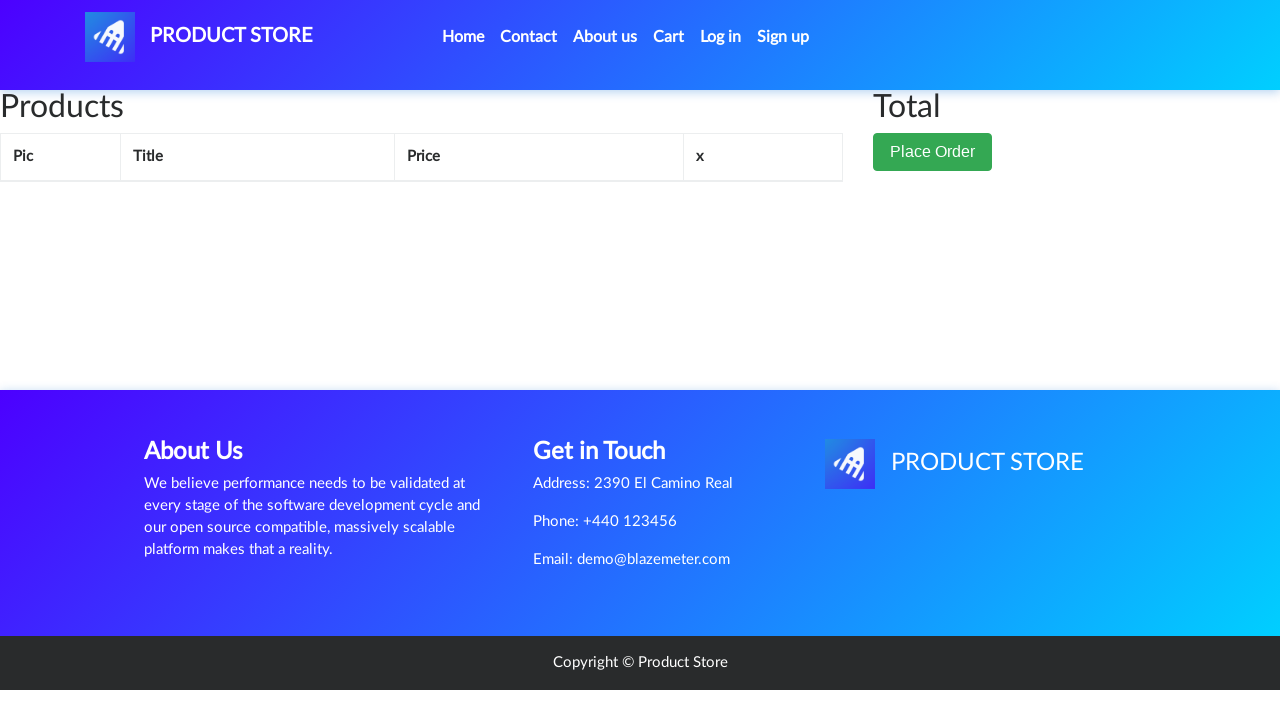

Clicked 'Place Order' button at (933, 152) on xpath=//button[contains(text(),'Place Order')]
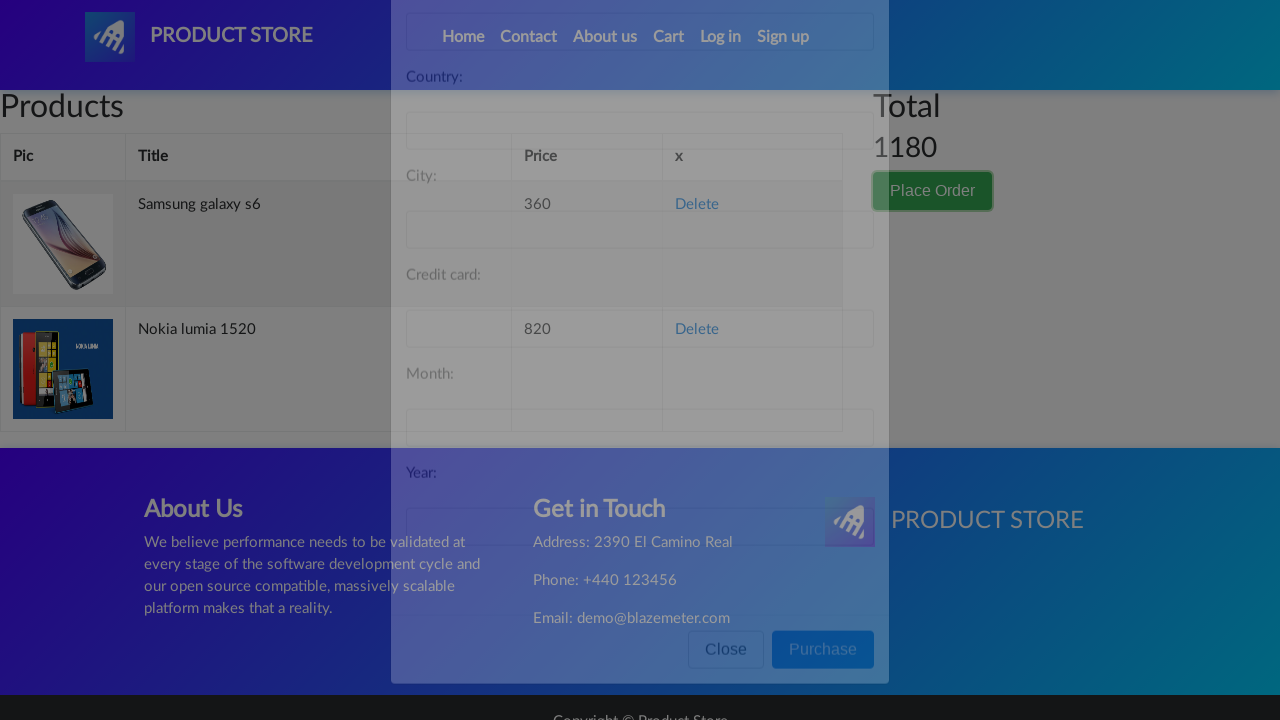

Waited 2 seconds for checkout form to display
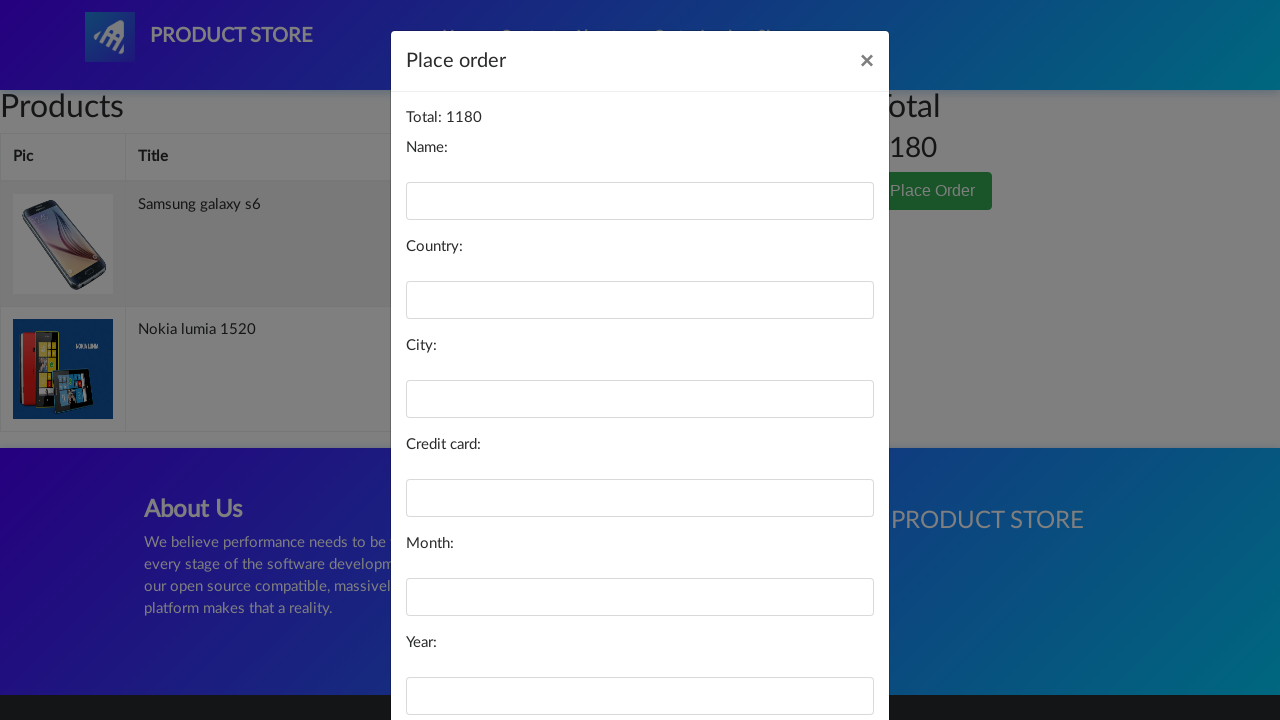

Filled name field with 'Usuario Prueba' on #name
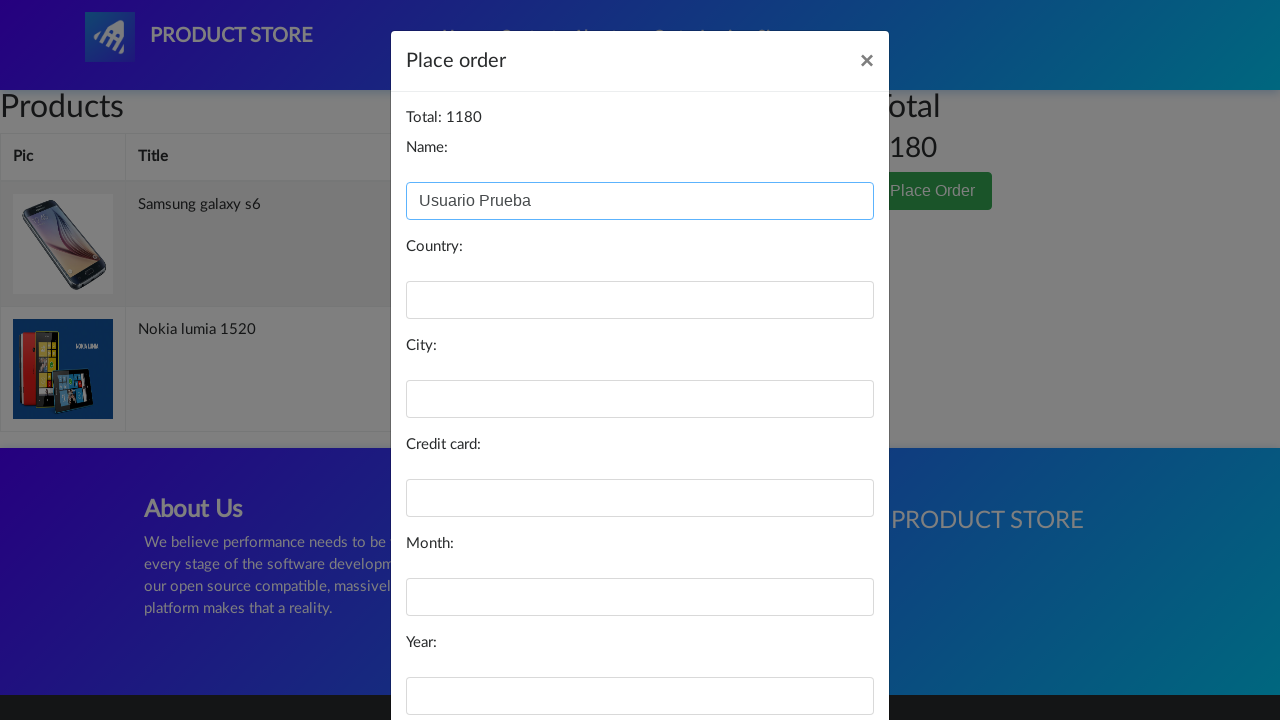

Waited 2 seconds
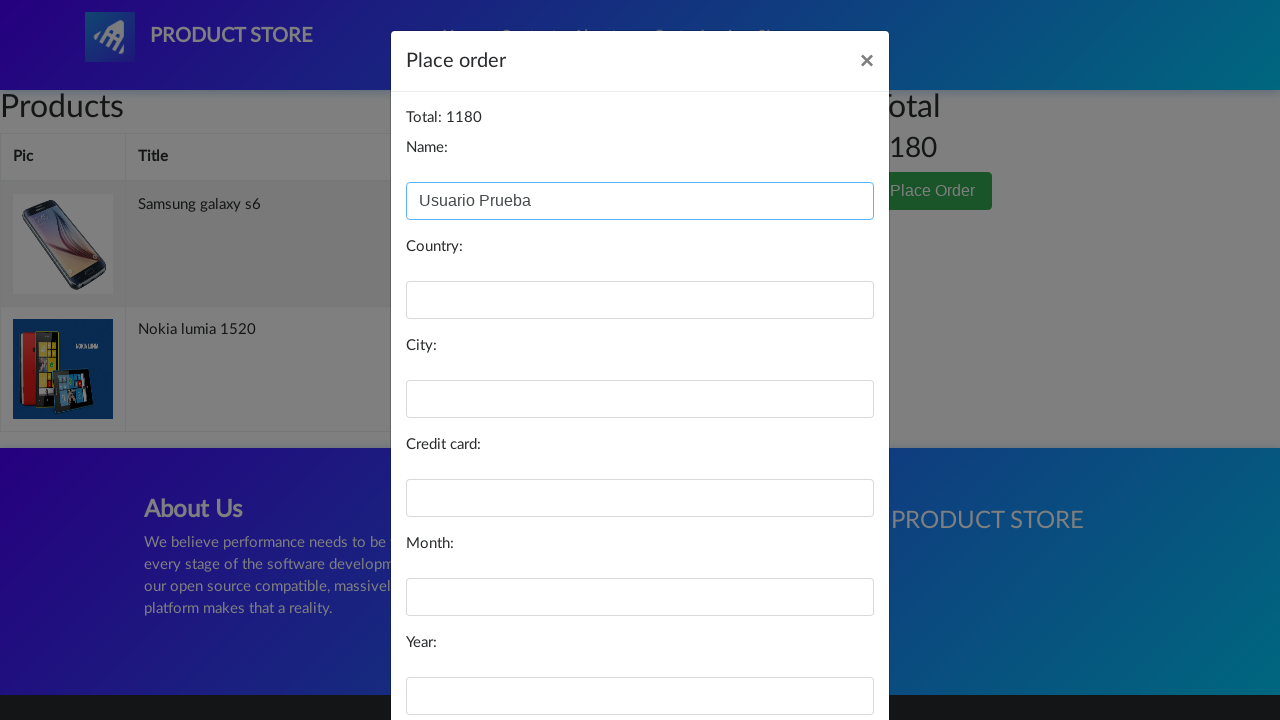

Filled country field with 'Ecuador' on #country
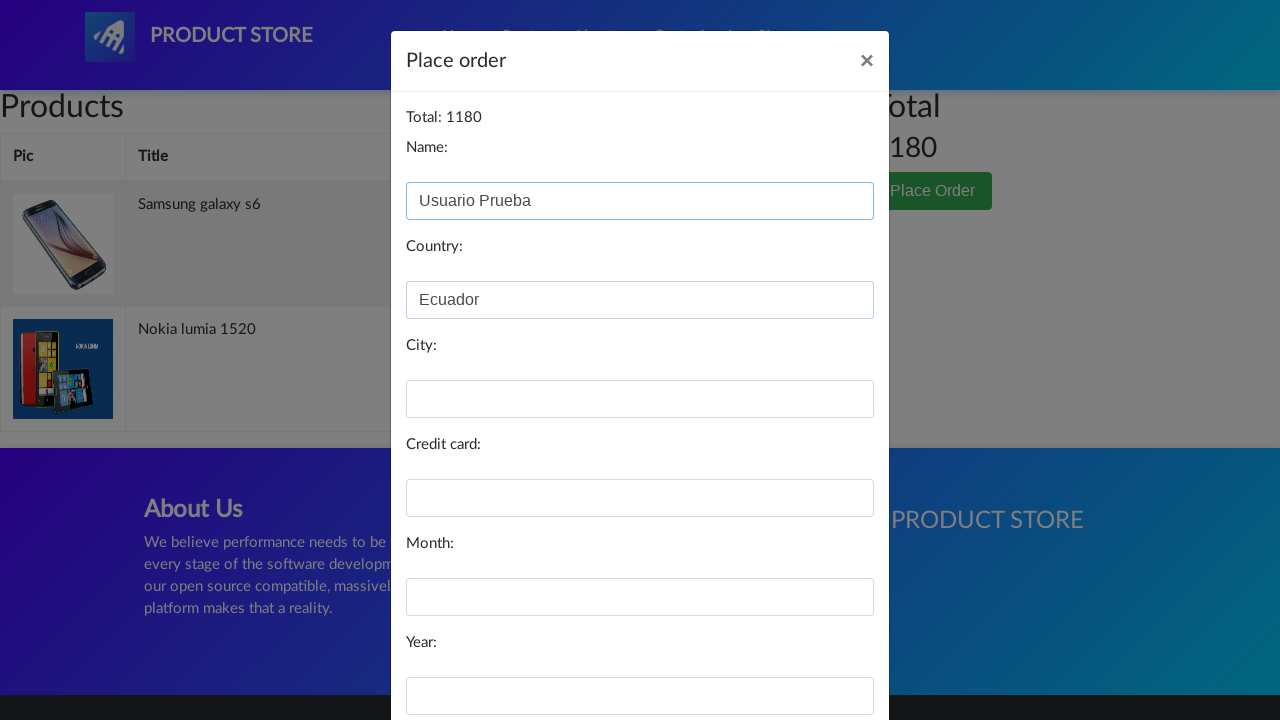

Waited 2 seconds
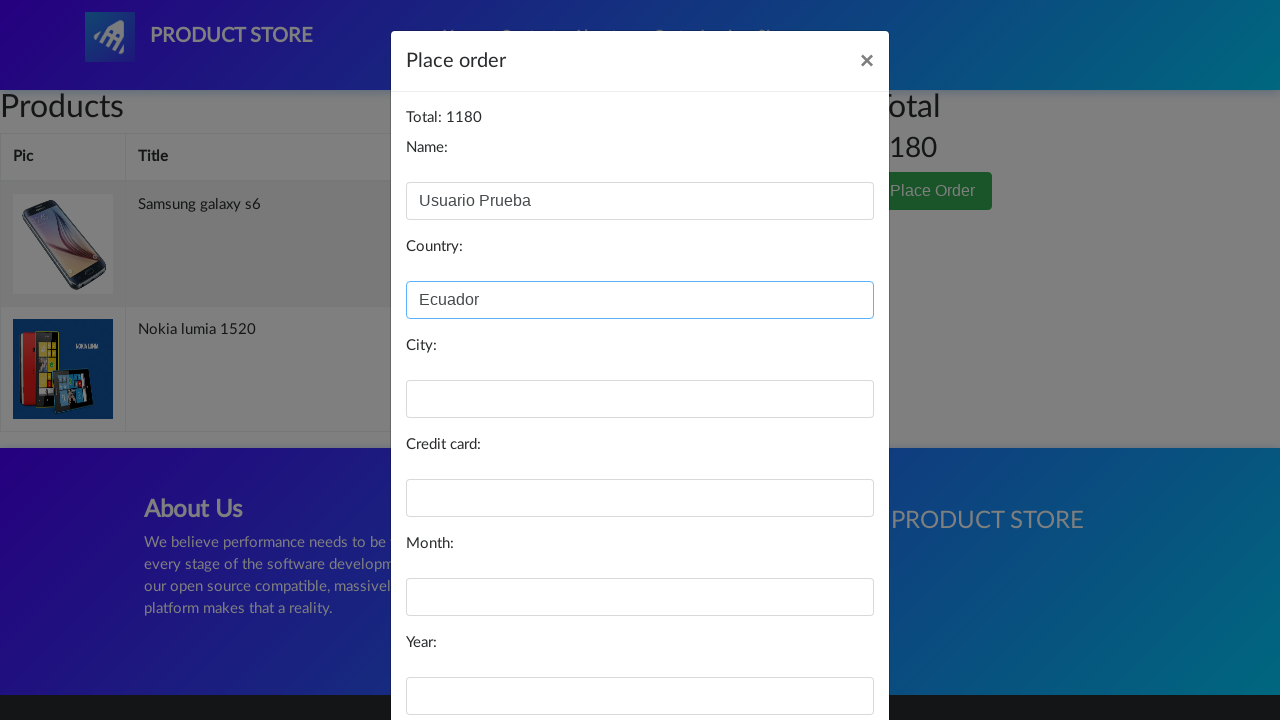

Filled city field with 'Quito' on #city
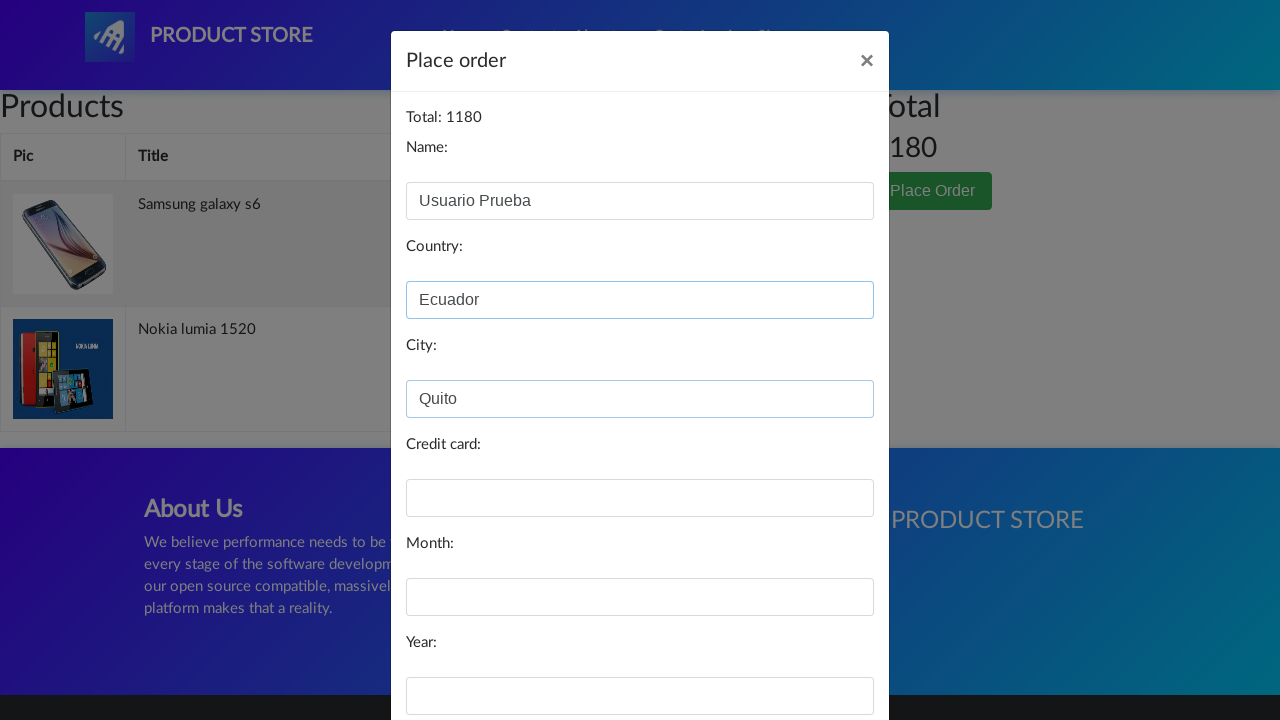

Waited 2 seconds
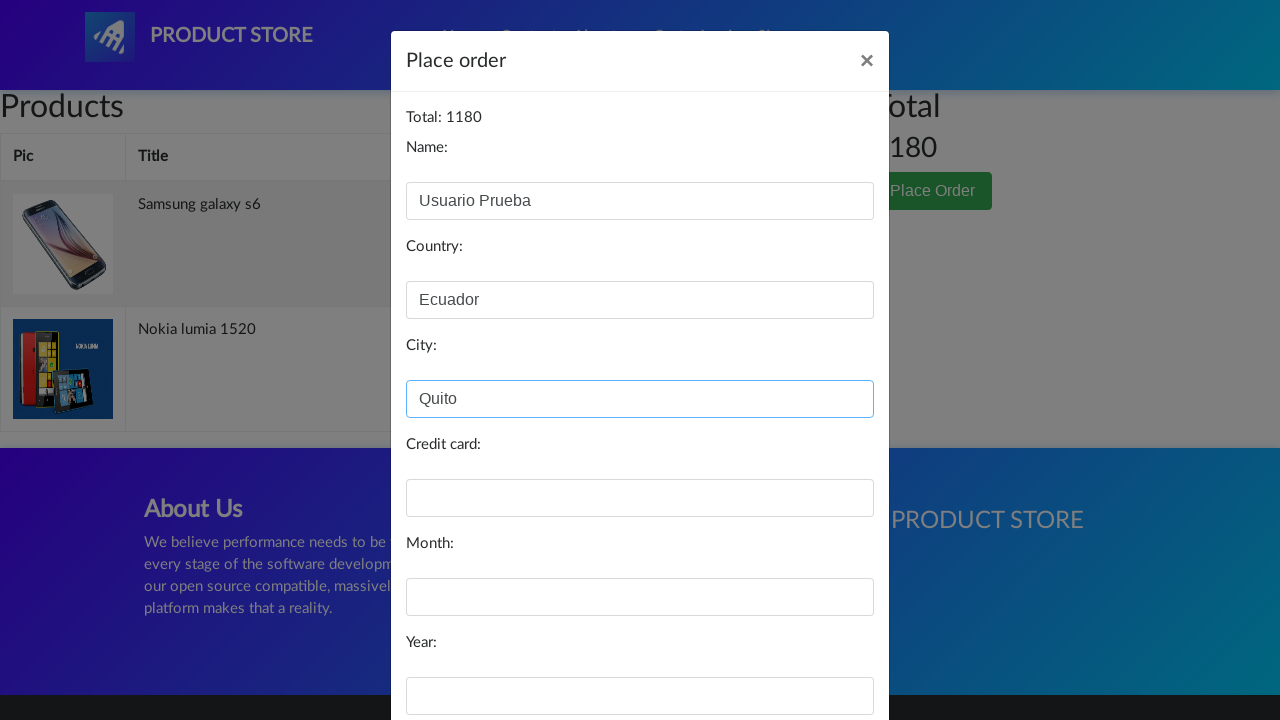

Filled card field with credit card number on #card
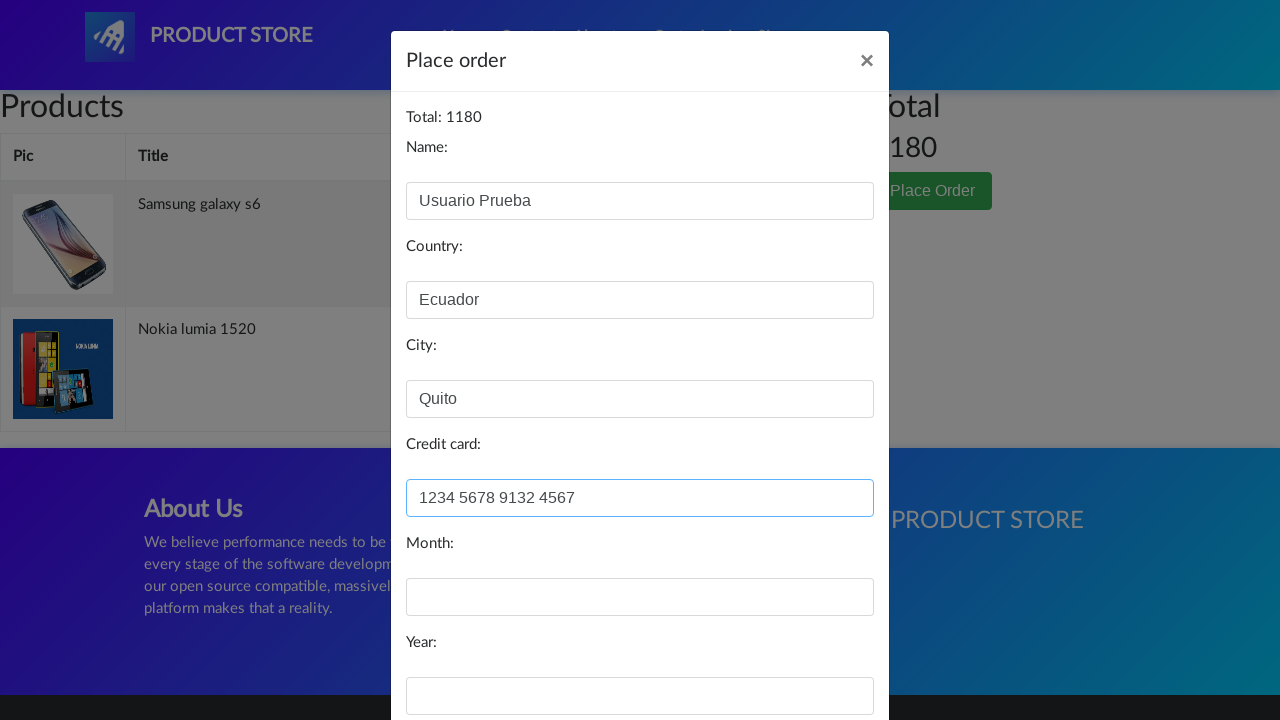

Waited 2 seconds
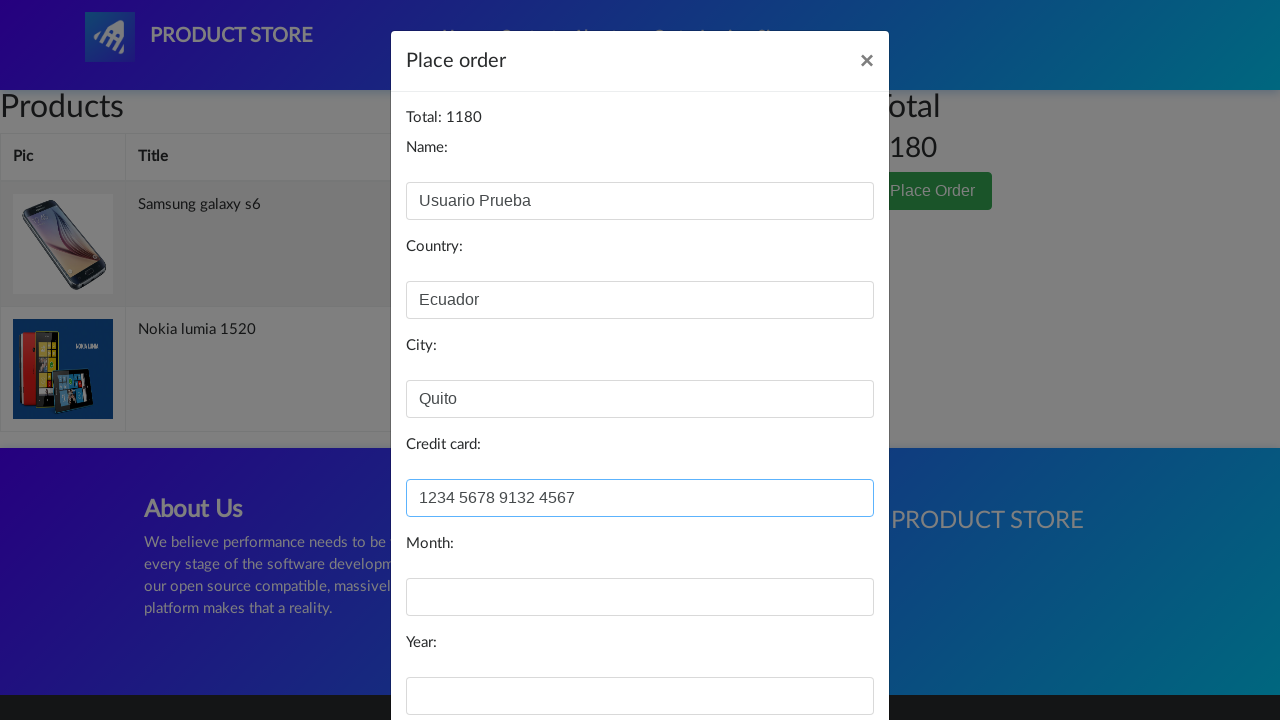

Filled month field with '06' on #month
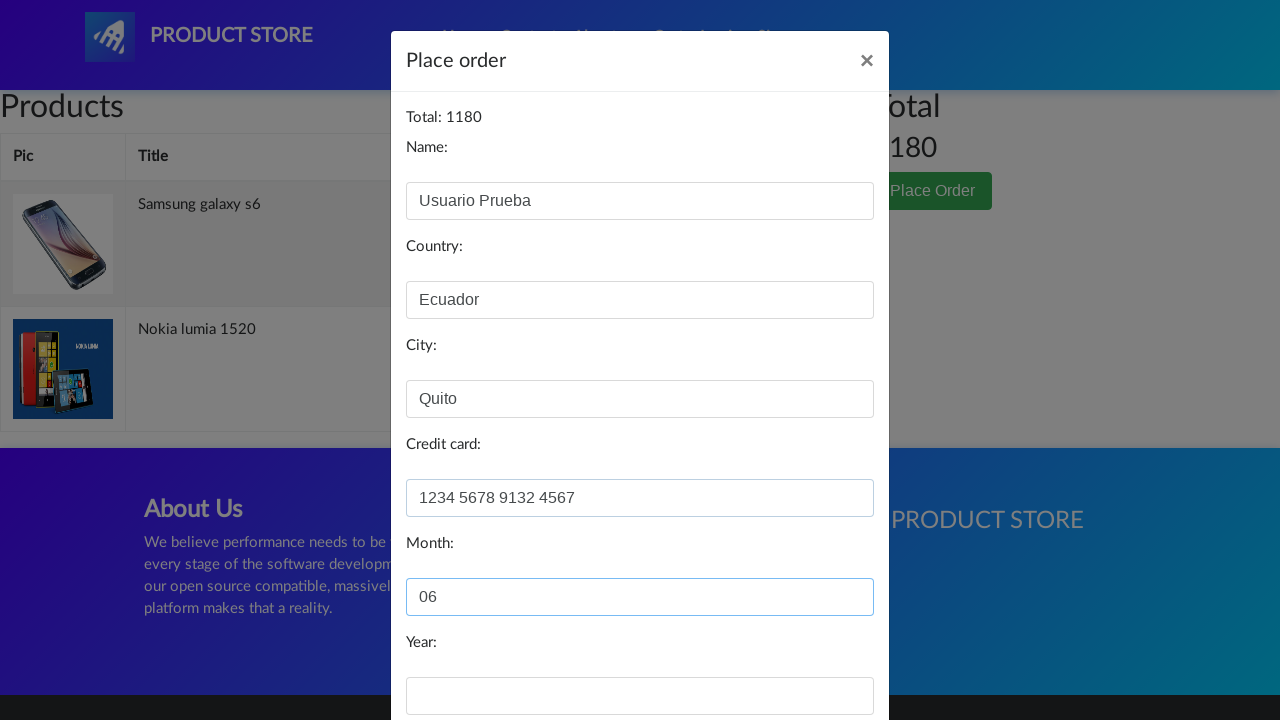

Waited 2 seconds
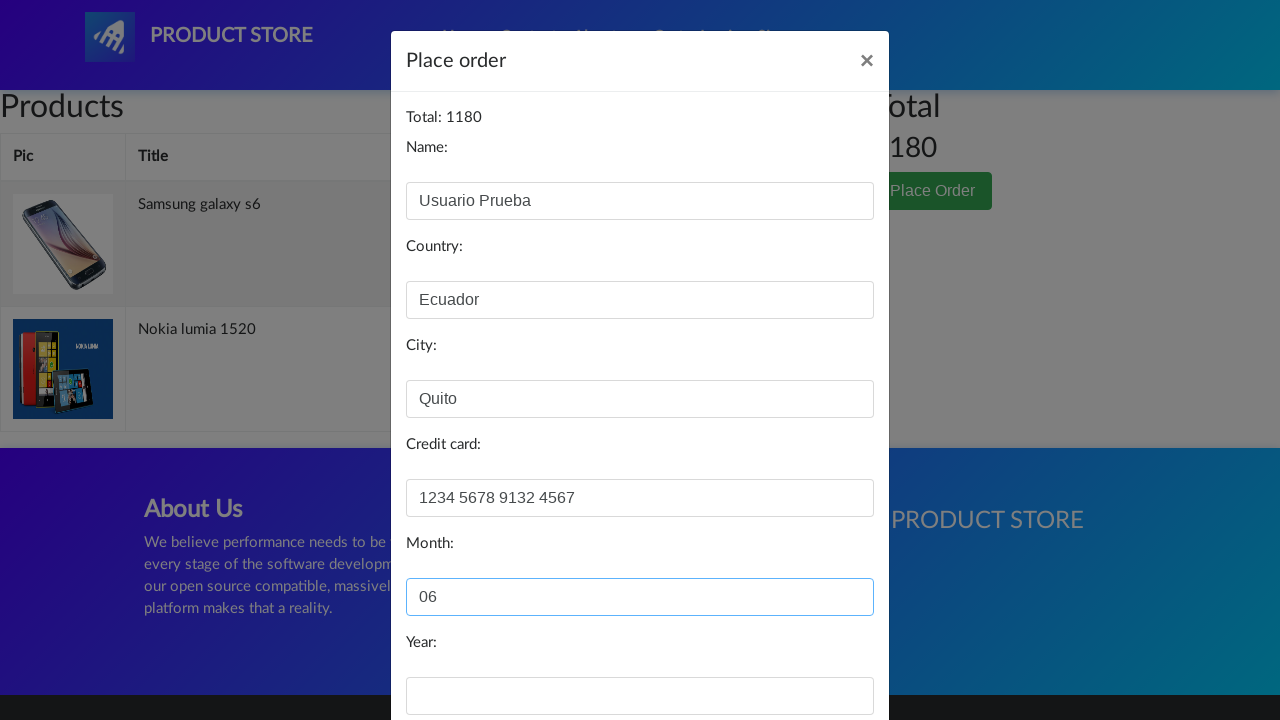

Filled year field with '2022' on #year
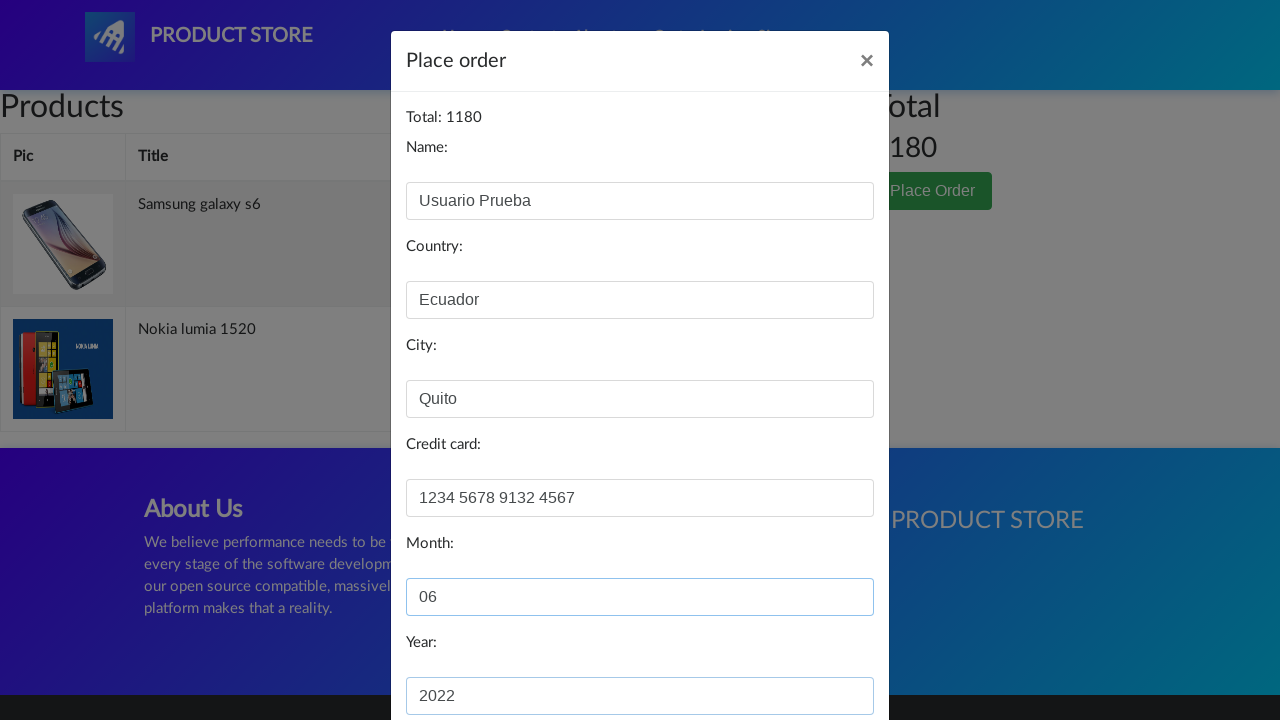

Waited 2 seconds before submitting purchase
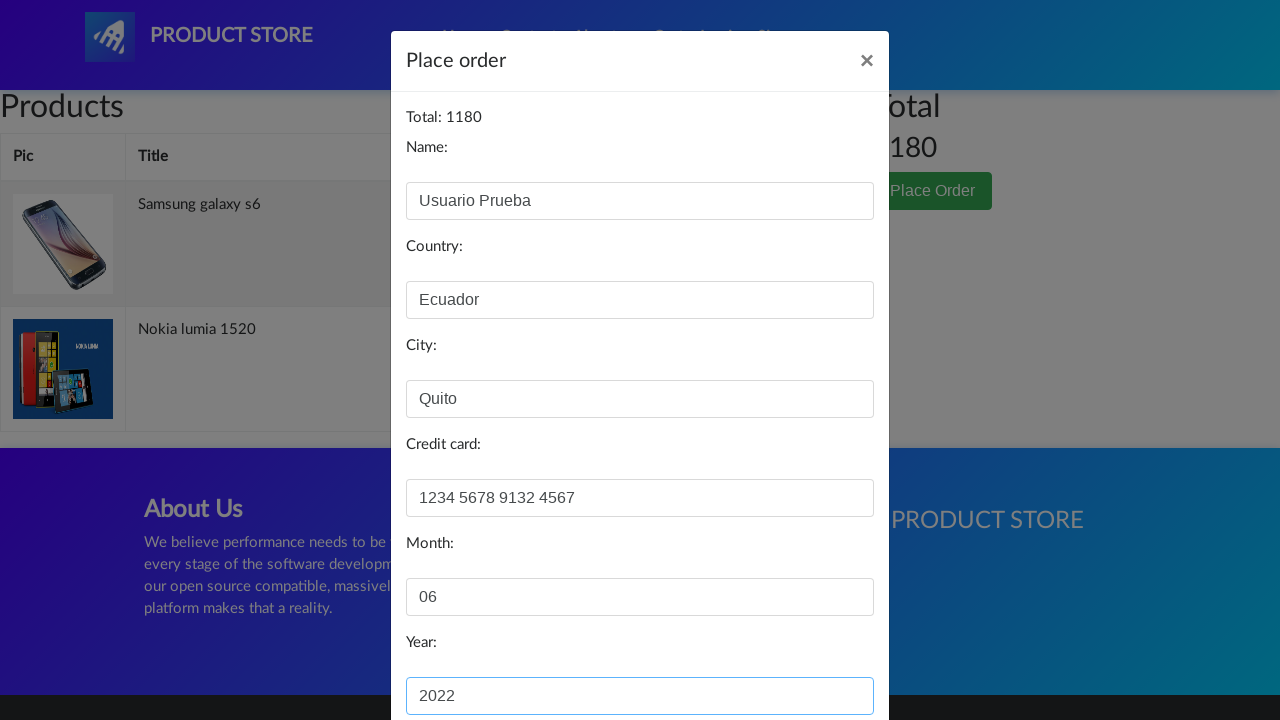

Clicked 'Purchase' button to complete transaction at (823, 655) on xpath=//button[contains(text(),'Purchase')]
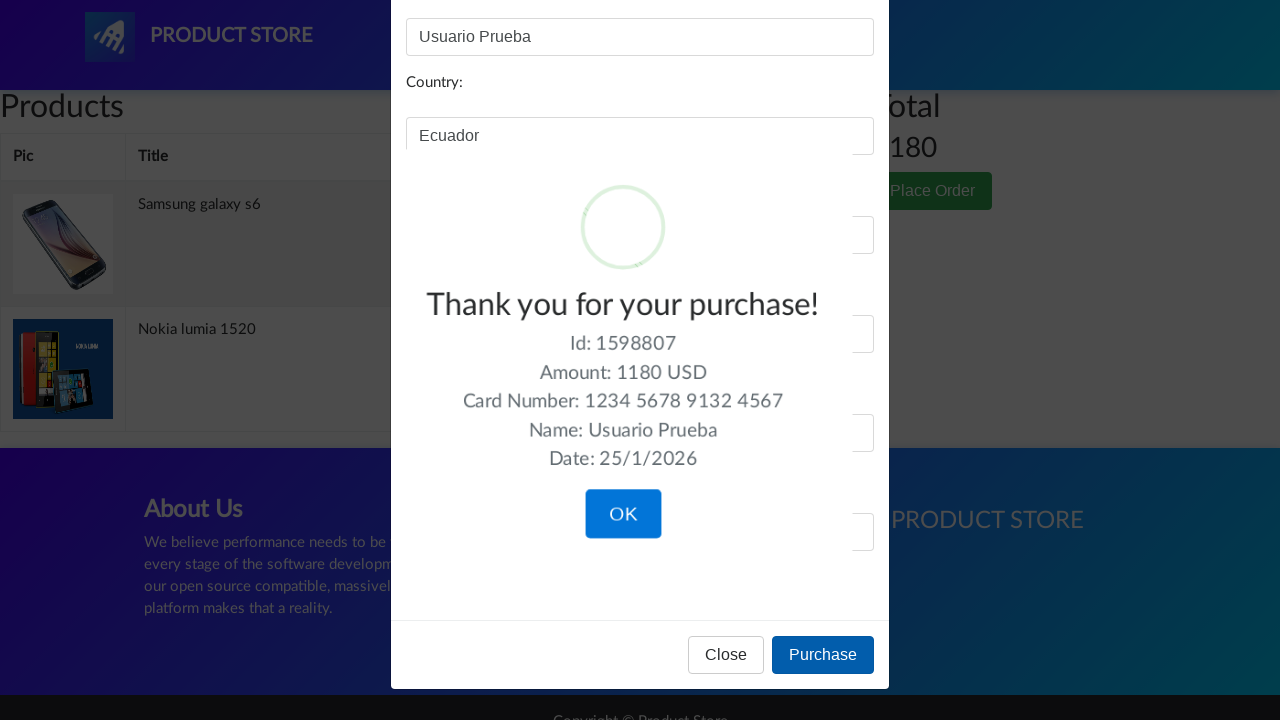

Waited 5 seconds for purchase confirmation
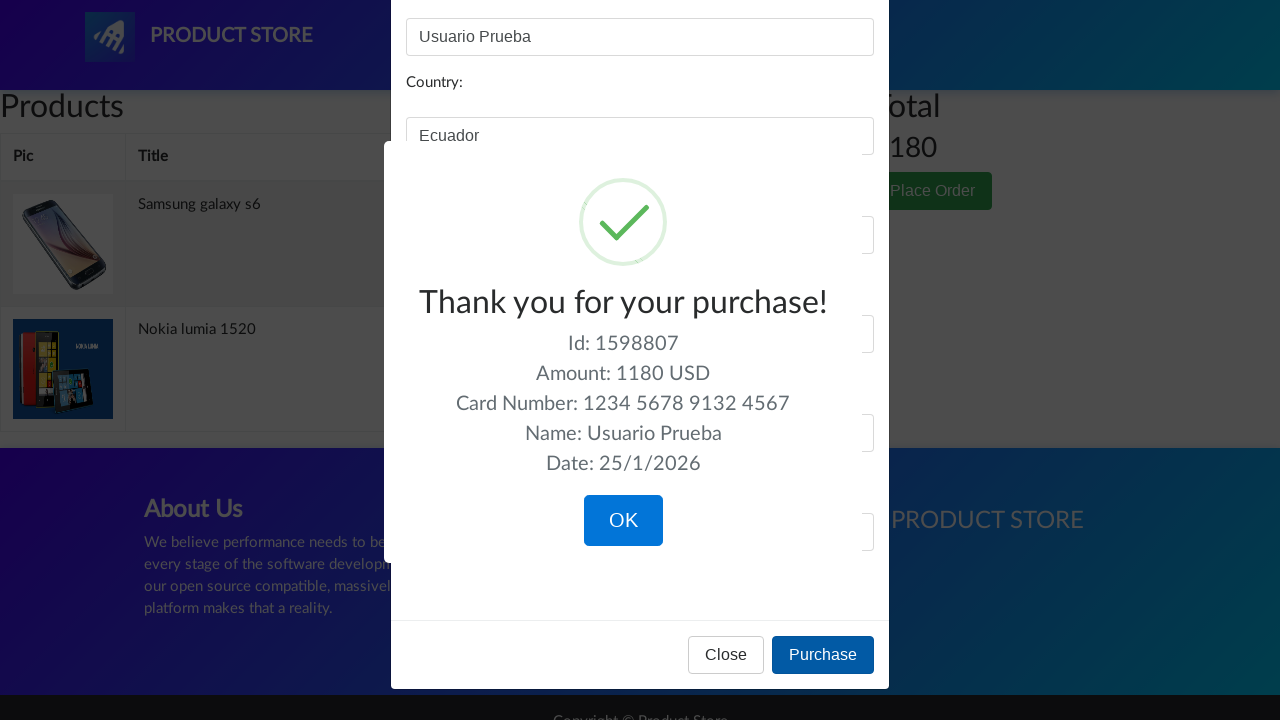

Clicked 'OK' button to confirm purchase completion at (623, 521) on xpath=//button[contains(text(),'OK')]
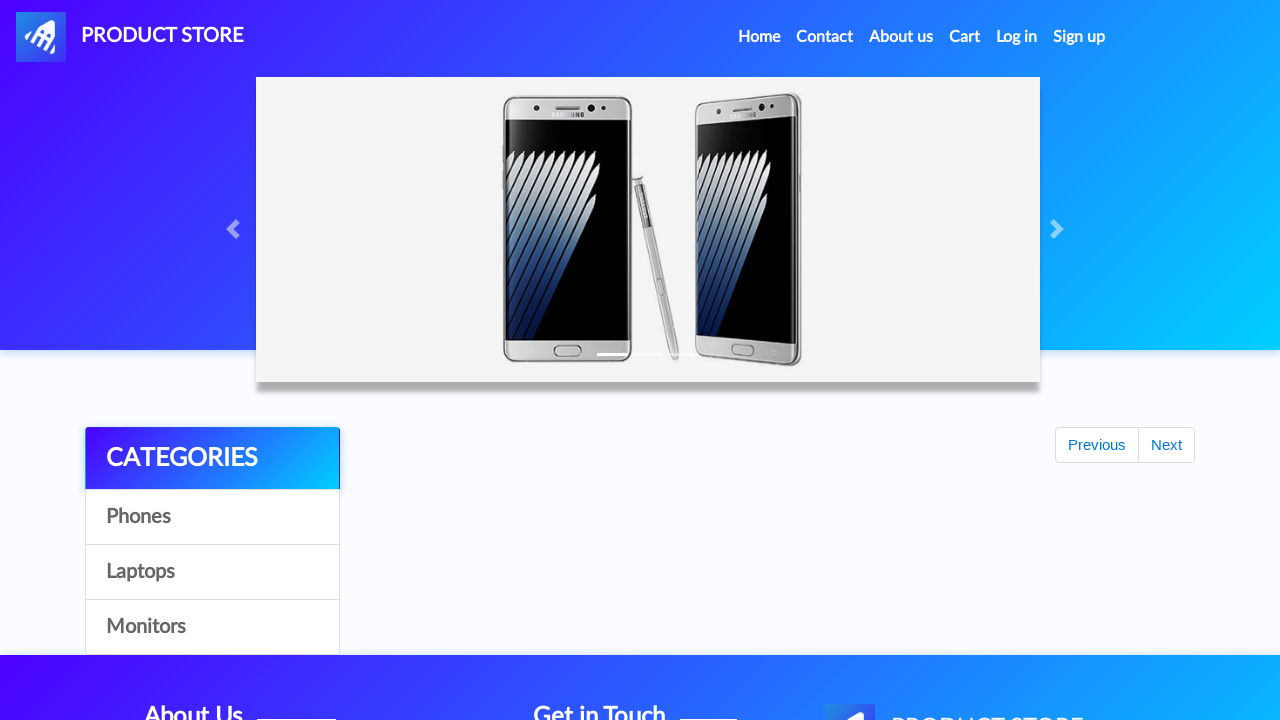

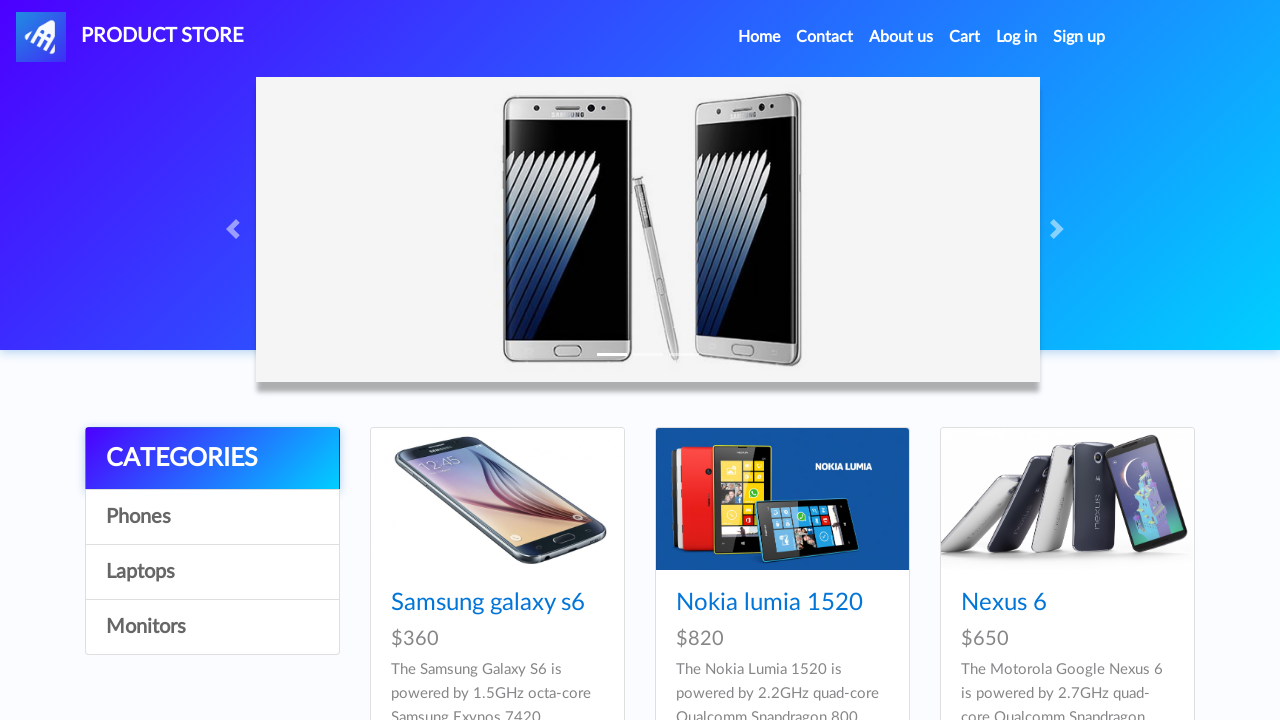